Tests waitForExist functionality by clicking a start button and waiting for an element to exist in the DOM

Starting URL: https://the-internet.herokuapp.com/dynamic_loading/1

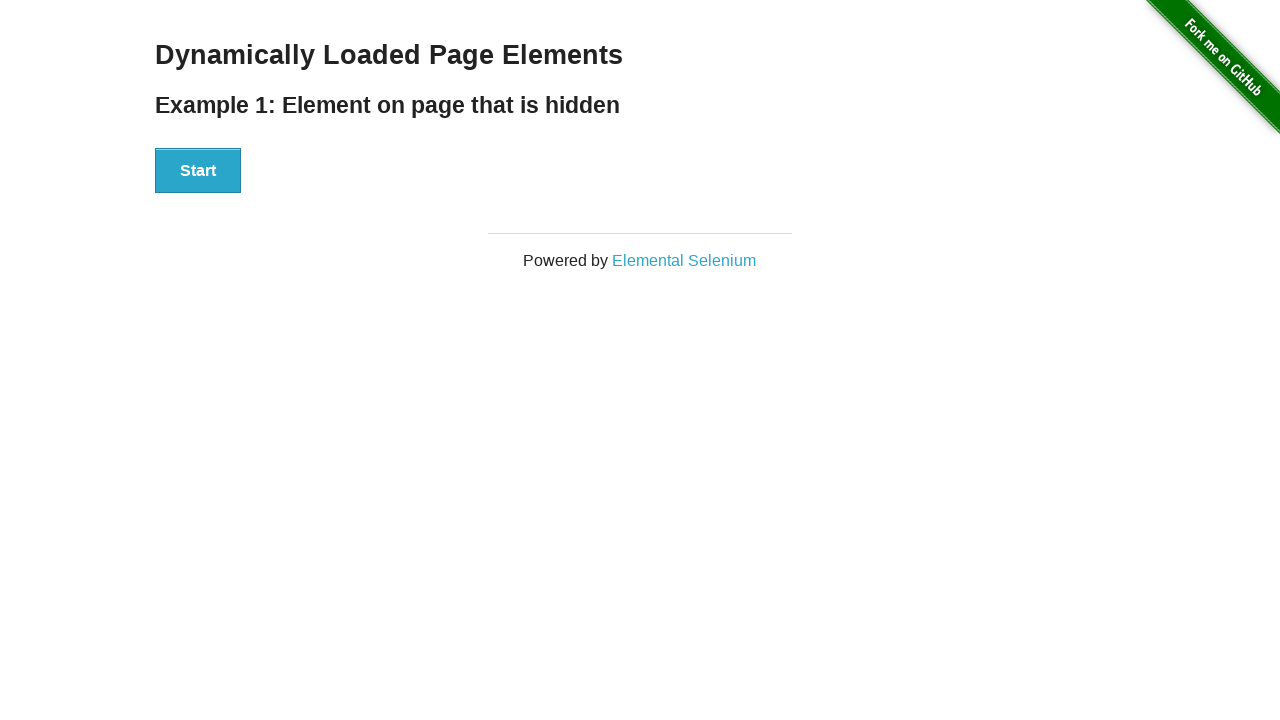

Clicked the start button at (198, 171) on #start button
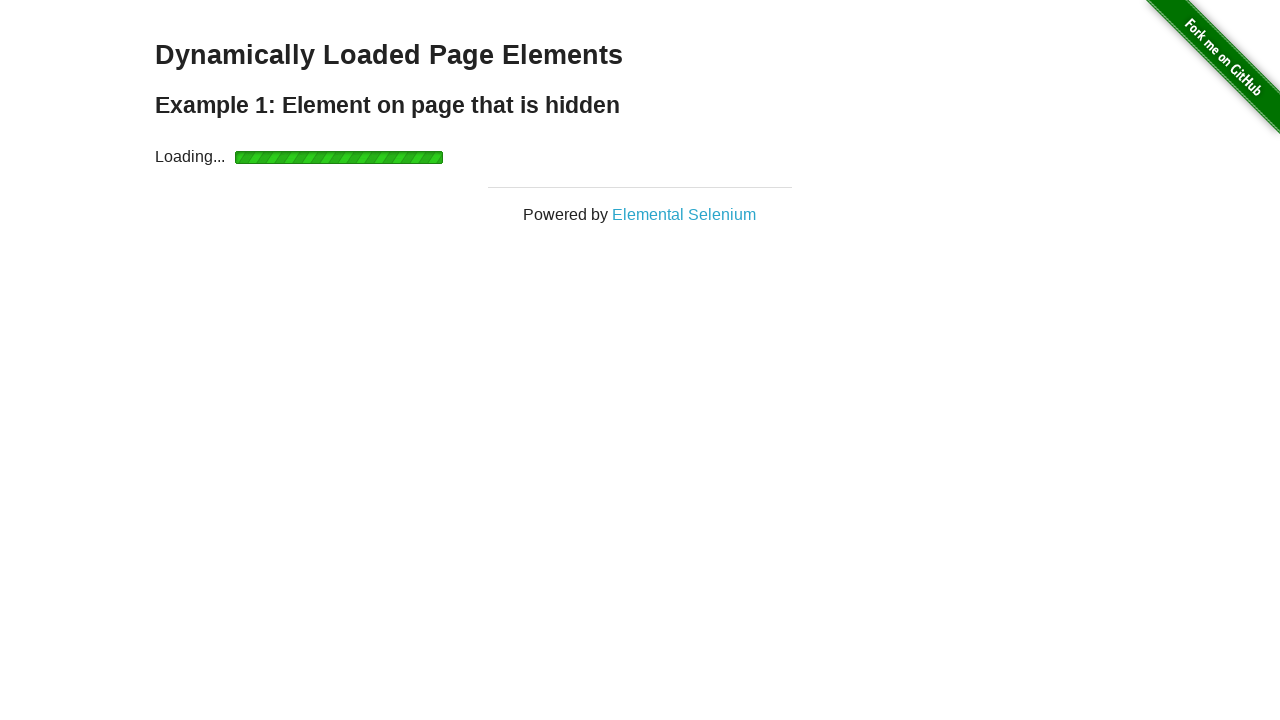

Waited for finish element to exist in DOM
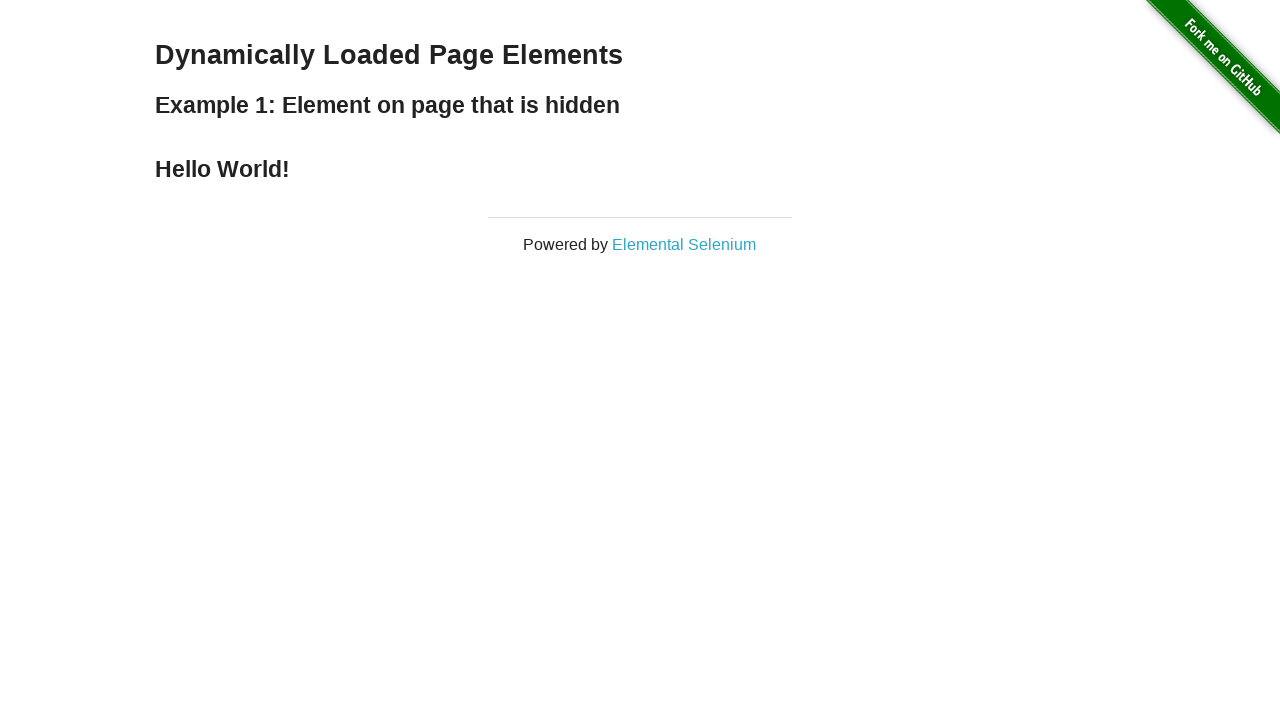

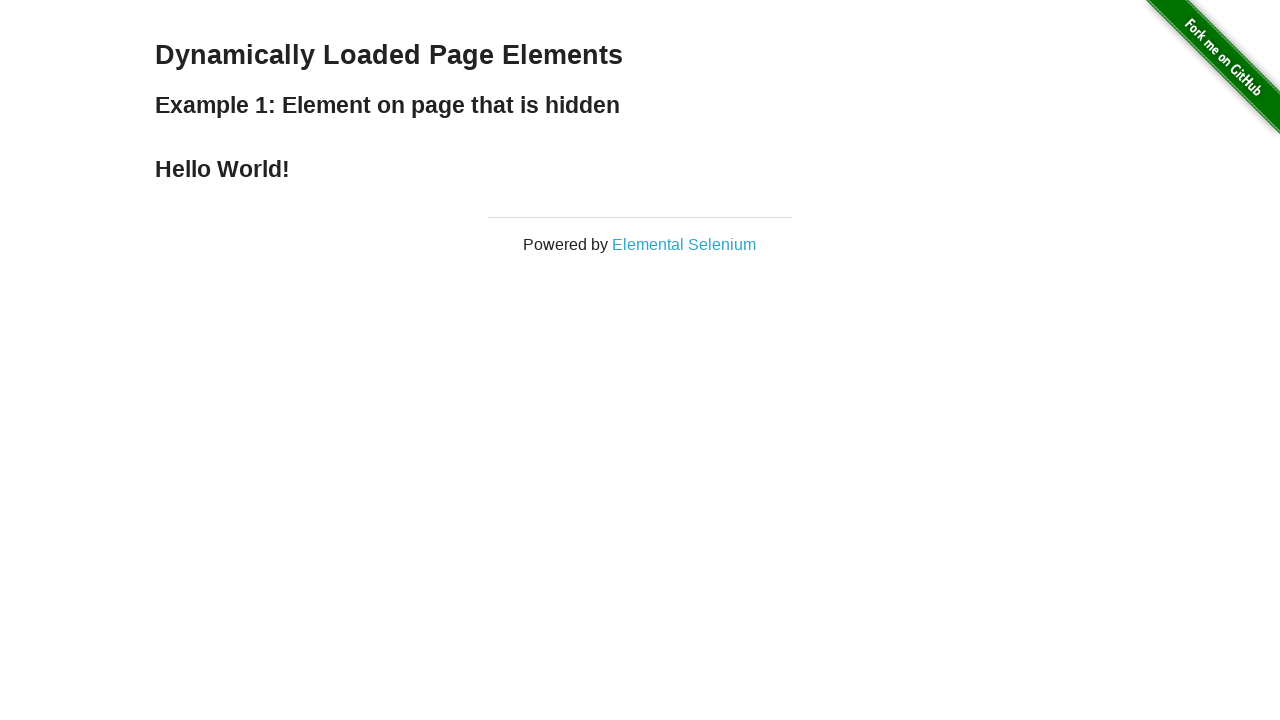